Tests navigation from CryptPad homepage to the Privacy Policy page

Starting URL: https://cryptpad.fr

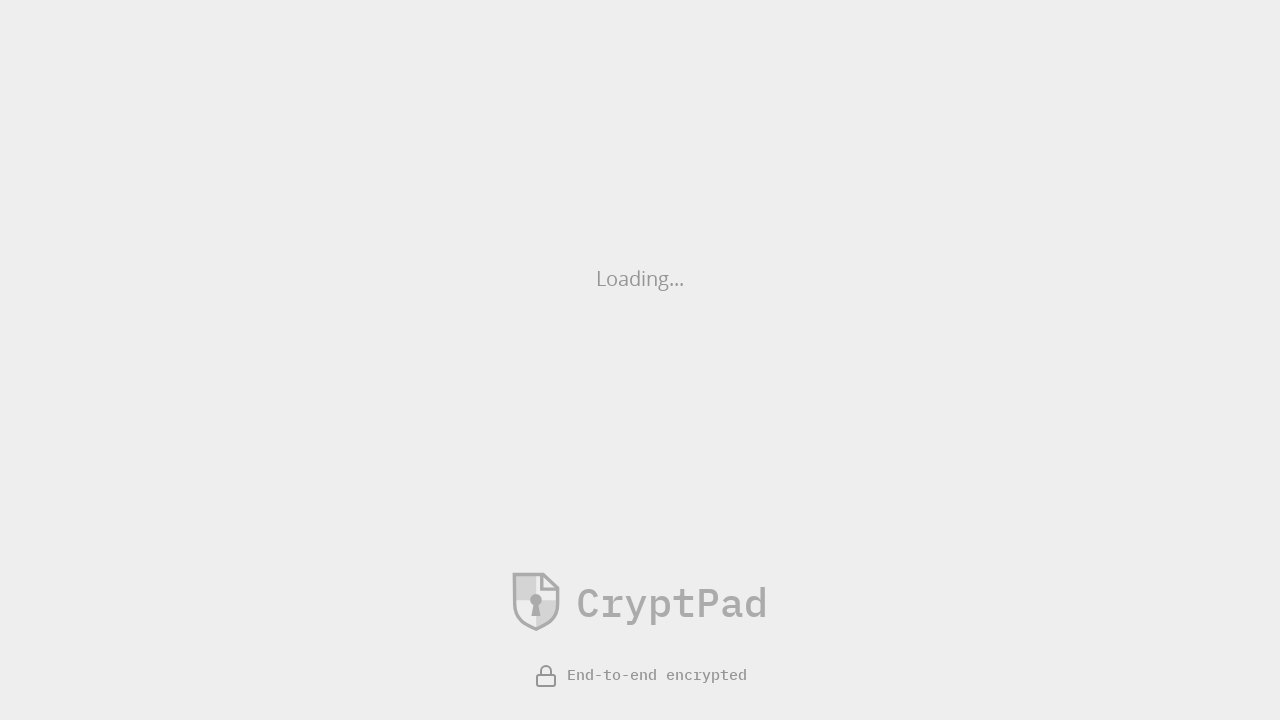

Waited for Privacy Policy link to be available
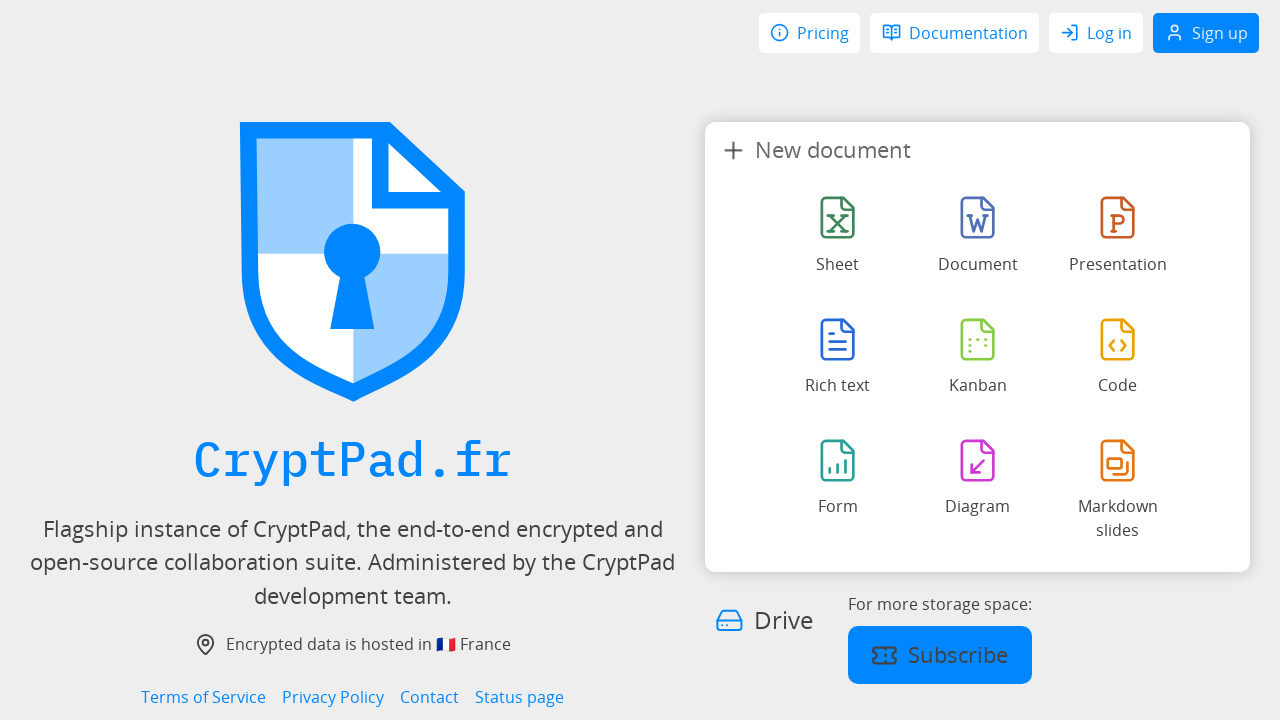

Clicked on Privacy Policy link at (333, 697) on internal:role=link[name="Privacy Policy"i]
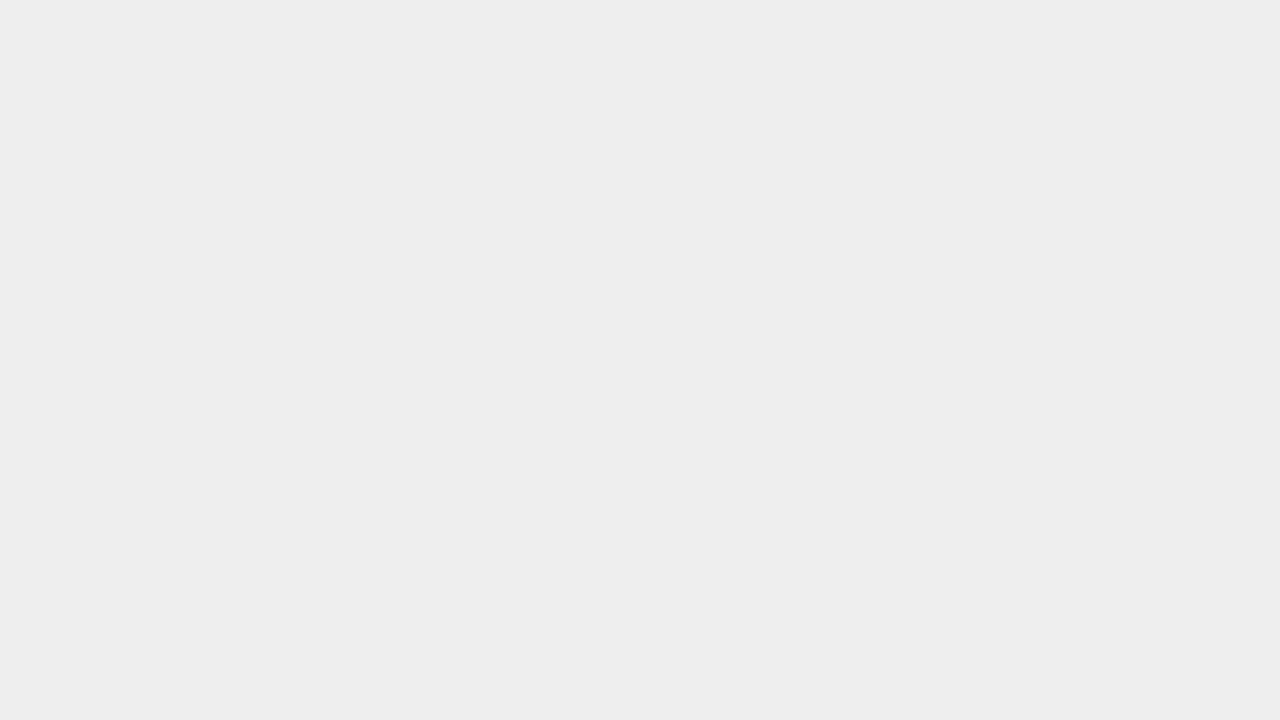

Navigated to Privacy Policy page successfully
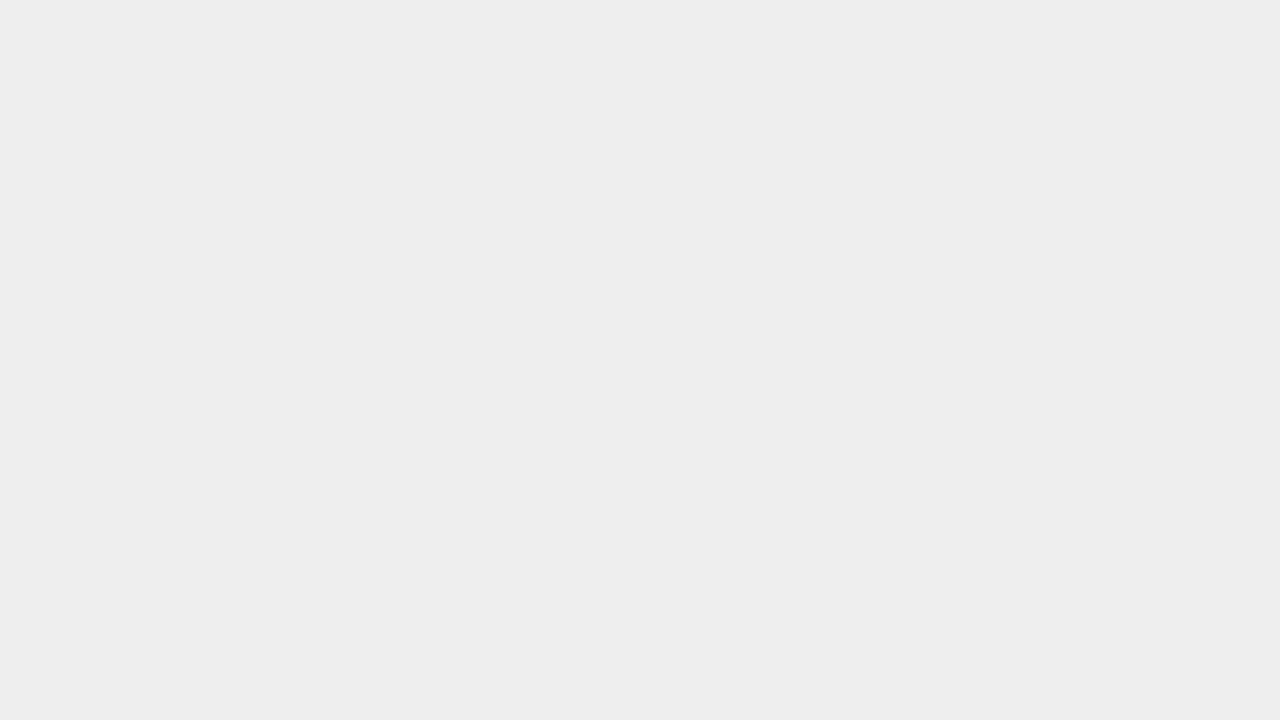

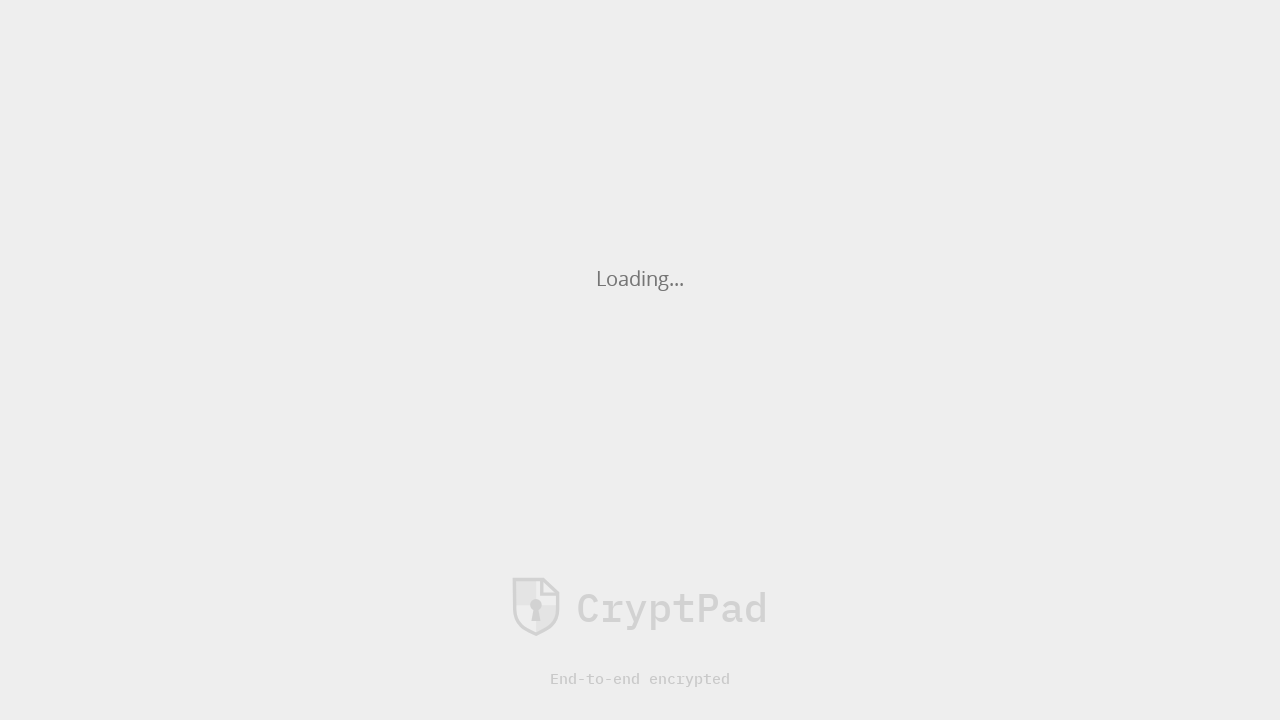